Tests the add/remove elements functionality by clicking a button to add 3 new elements, then clicking each added element to remove them one by one

Starting URL: https://the-internet.herokuapp.com/add_remove_elements/

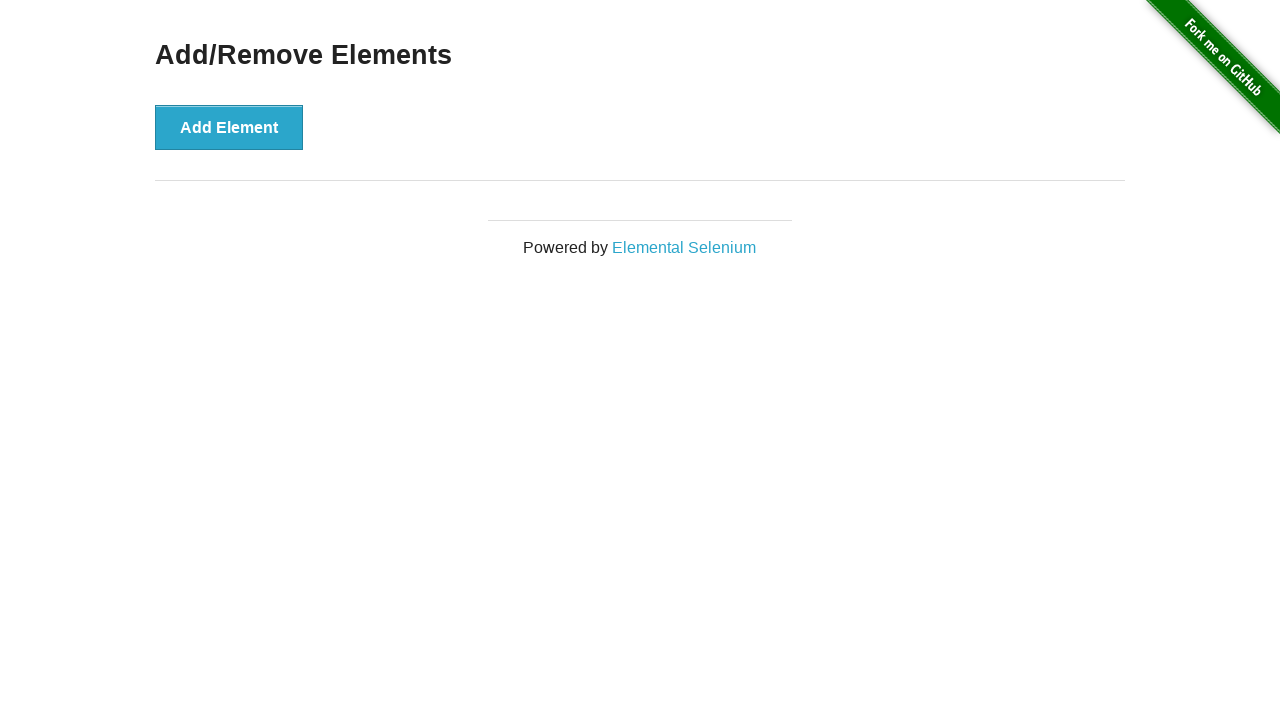

Clicked 'Add Element' button (iteration 1/3) at (229, 127) on xpath=/html/body/div[2]/div/div/button
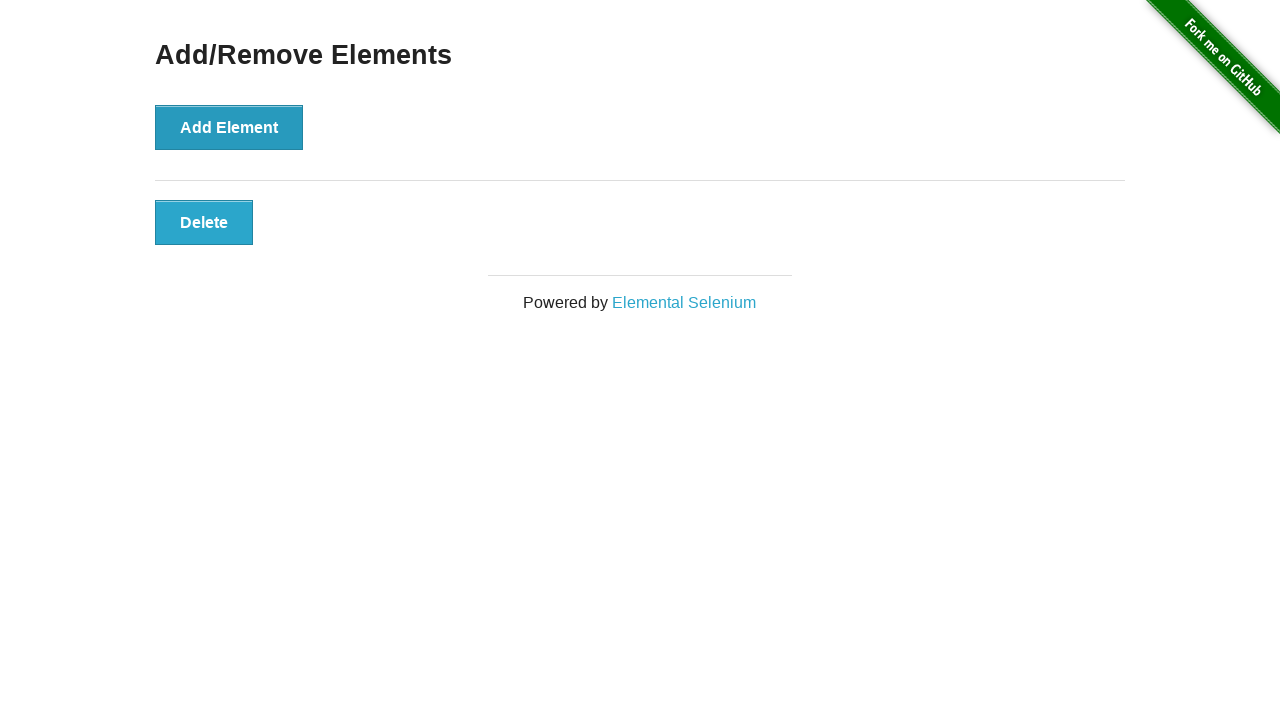

Waited 500ms after adding element
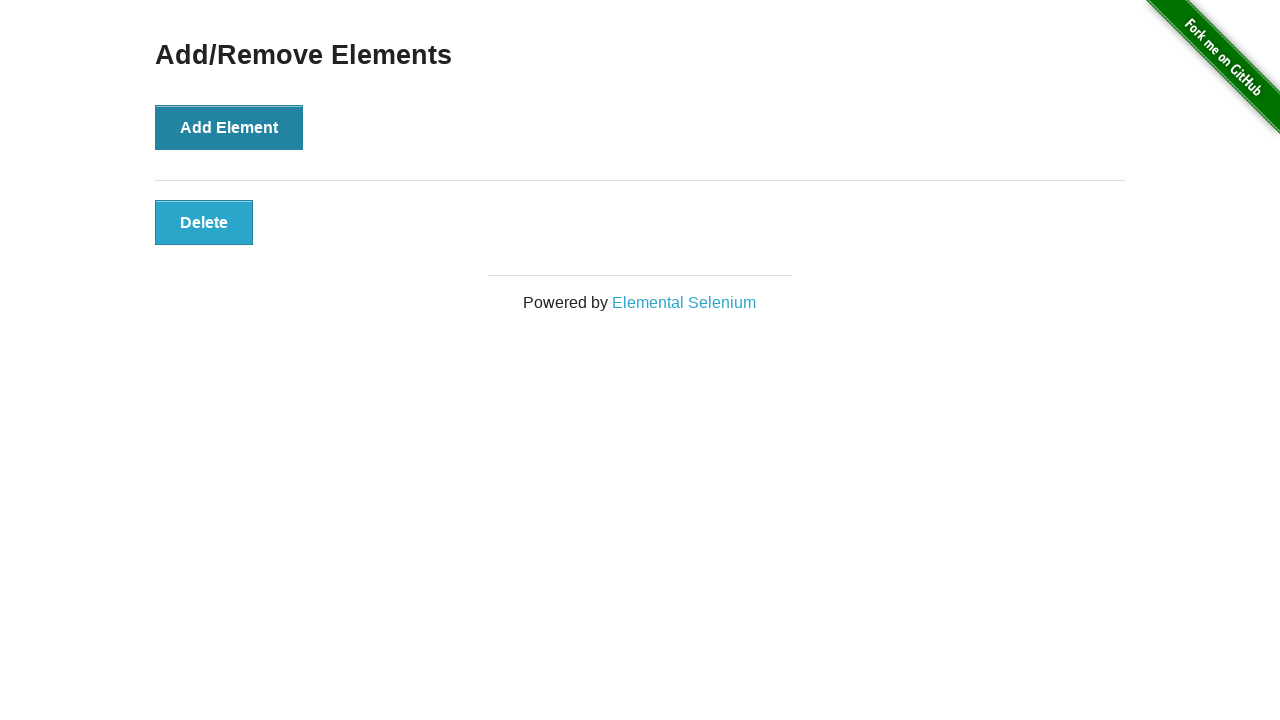

Clicked 'Add Element' button (iteration 2/3) at (229, 127) on xpath=/html/body/div[2]/div/div/button
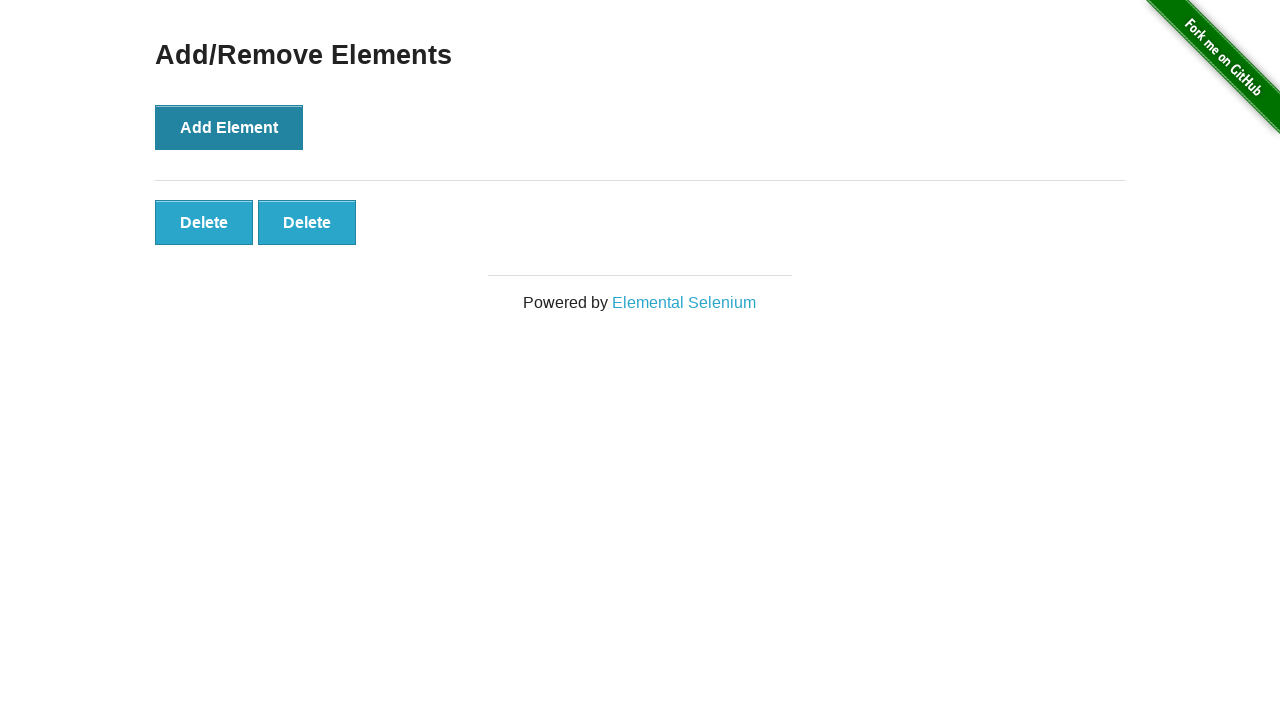

Waited 500ms after adding element
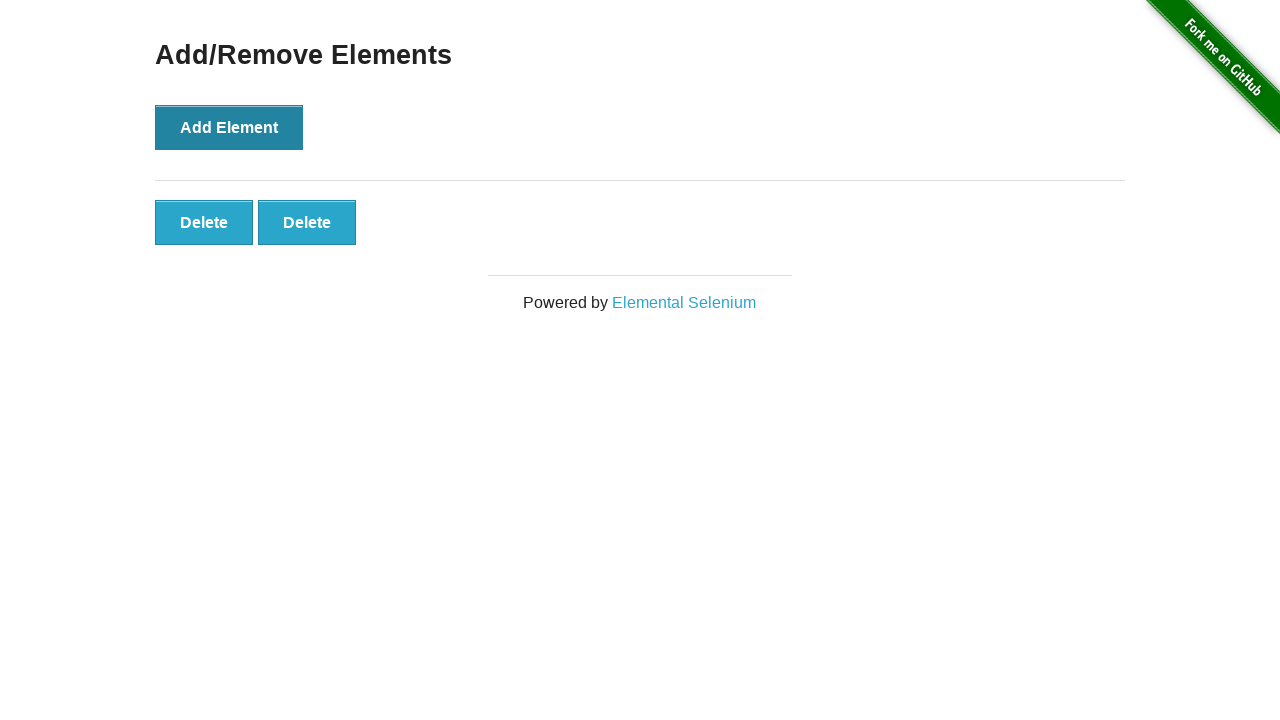

Clicked 'Add Element' button (iteration 3/3) at (229, 127) on xpath=/html/body/div[2]/div/div/button
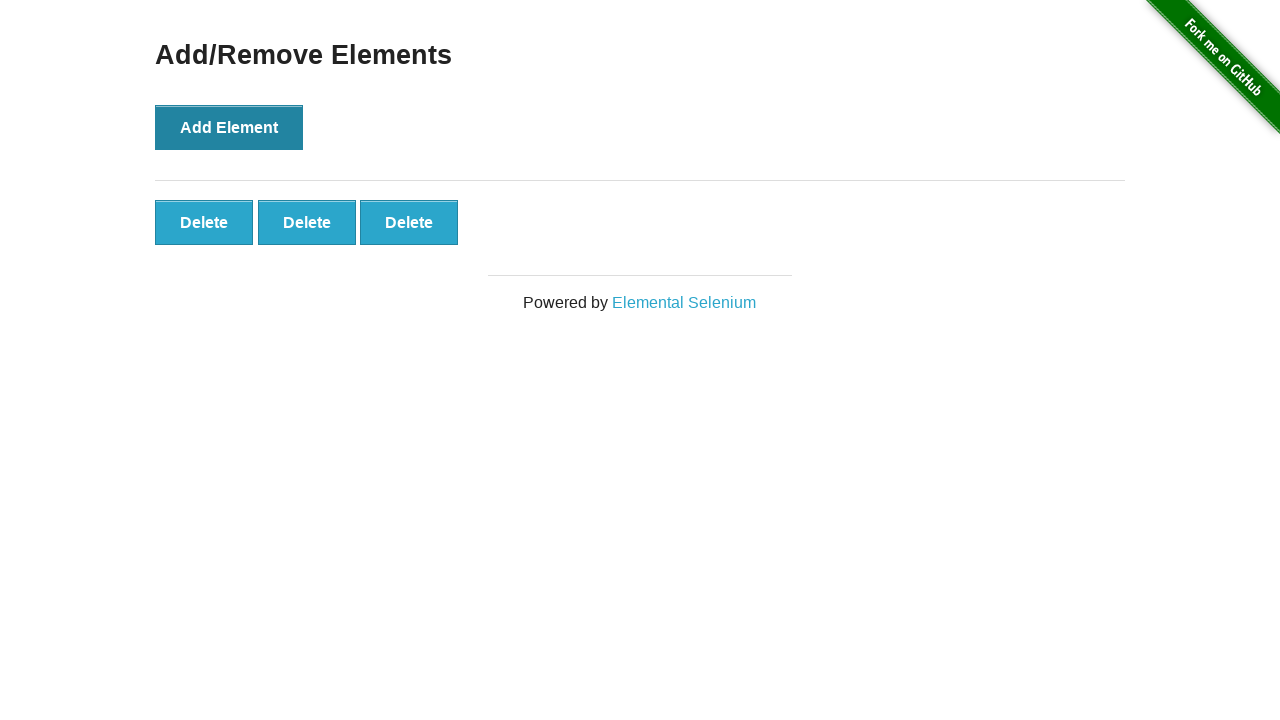

Waited 500ms after adding element
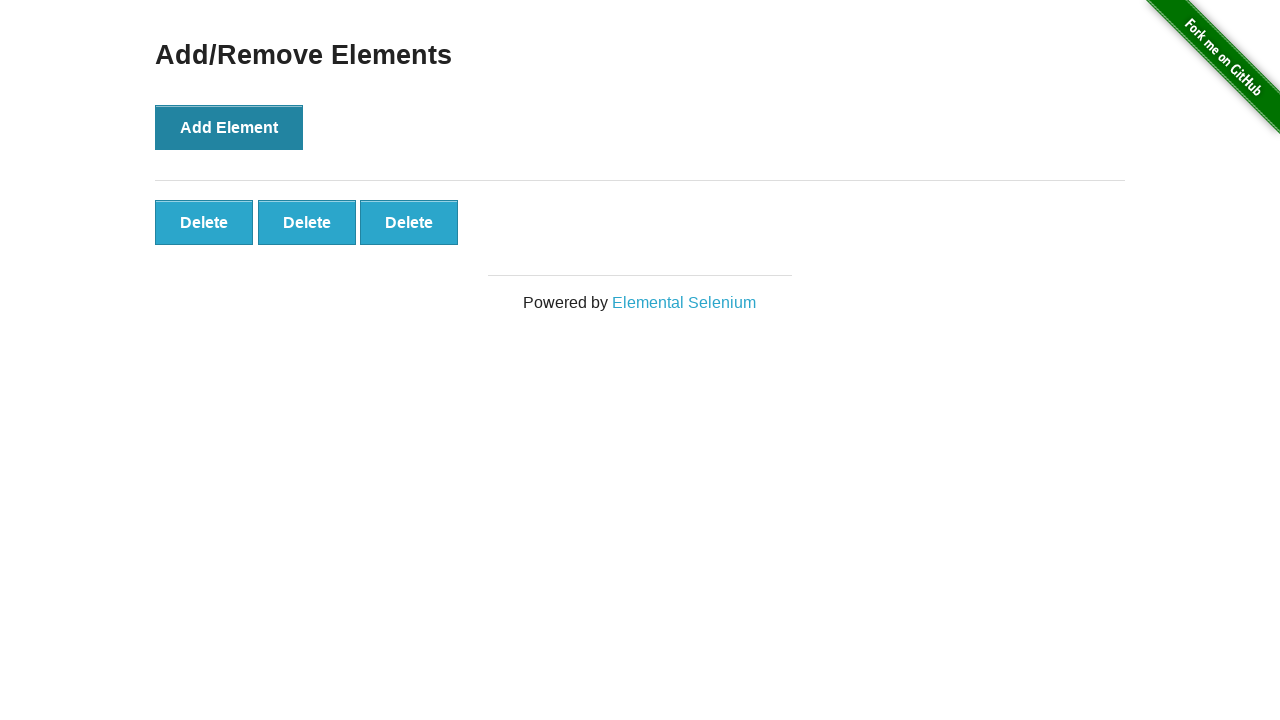

Clicked delete button to remove element (iteration 1/3) at (204, 222) on xpath=/html/body/div[2]/div/div/div/button >> nth=0
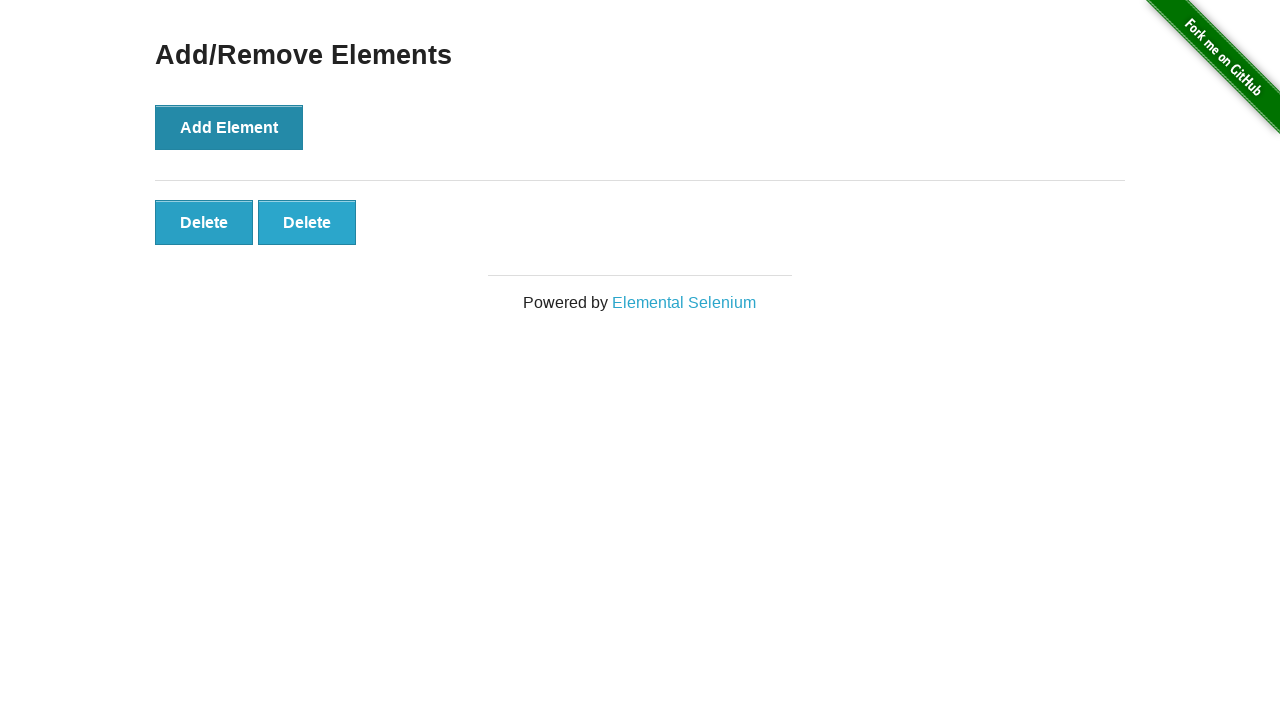

Waited 500ms after removing element
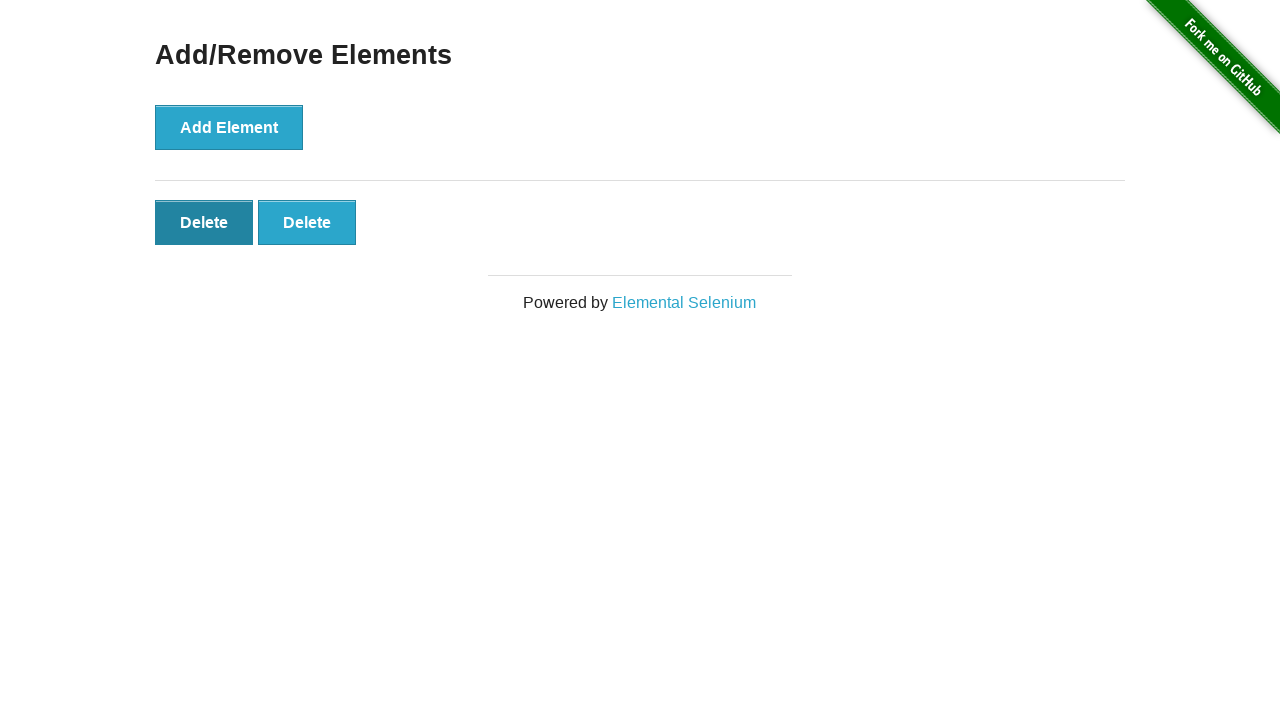

Clicked delete button to remove element (iteration 2/3) at (204, 222) on xpath=/html/body/div[2]/div/div/div/button >> nth=0
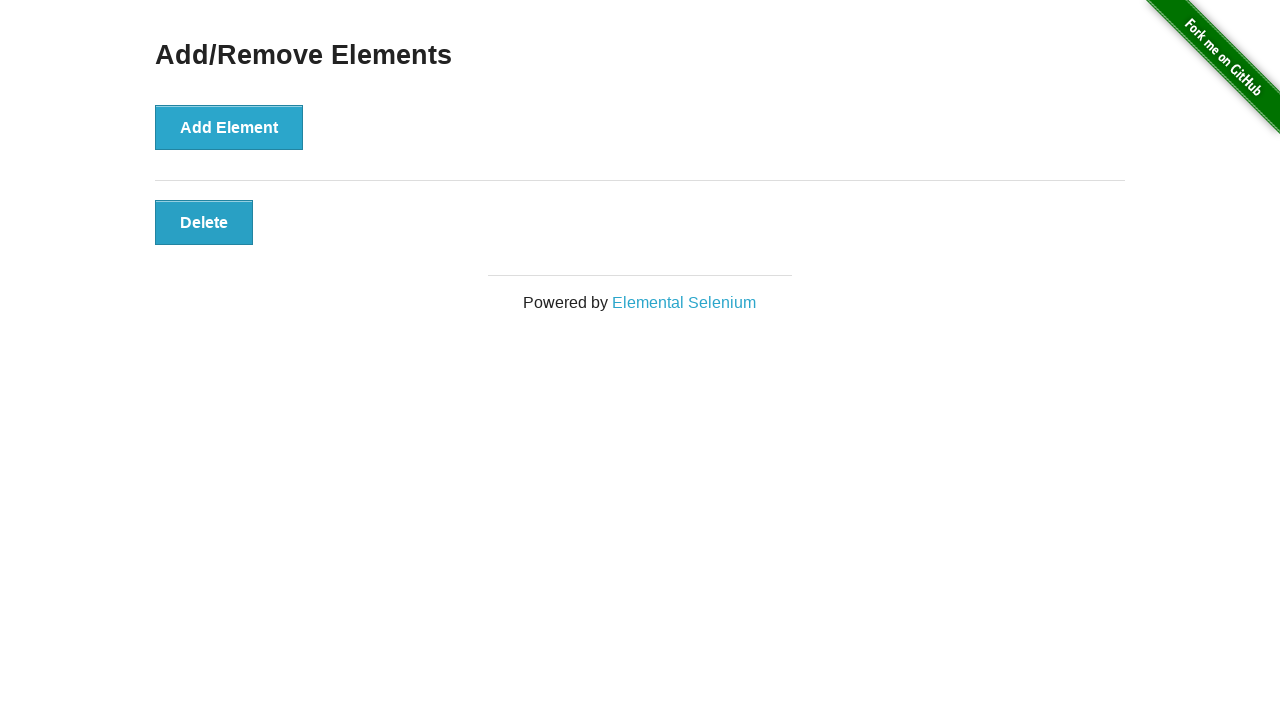

Waited 500ms after removing element
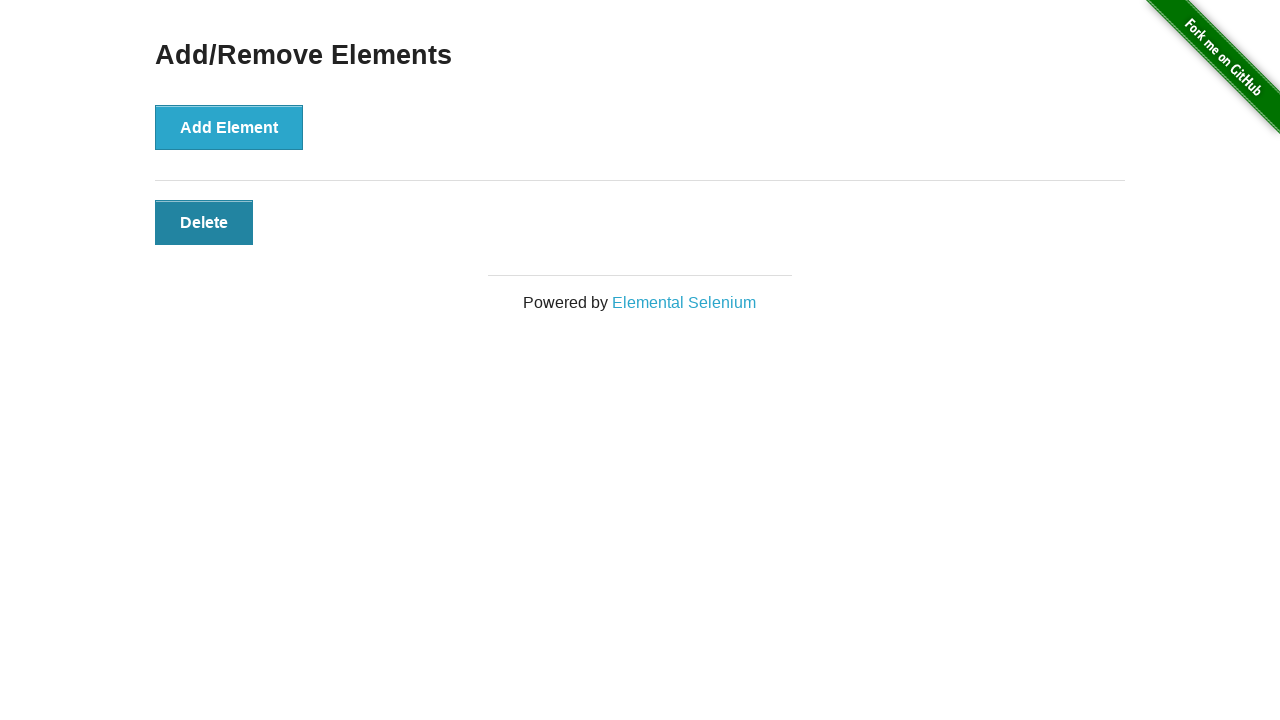

Clicked delete button to remove element (iteration 3/3) at (204, 222) on xpath=/html/body/div[2]/div/div/div/button >> nth=0
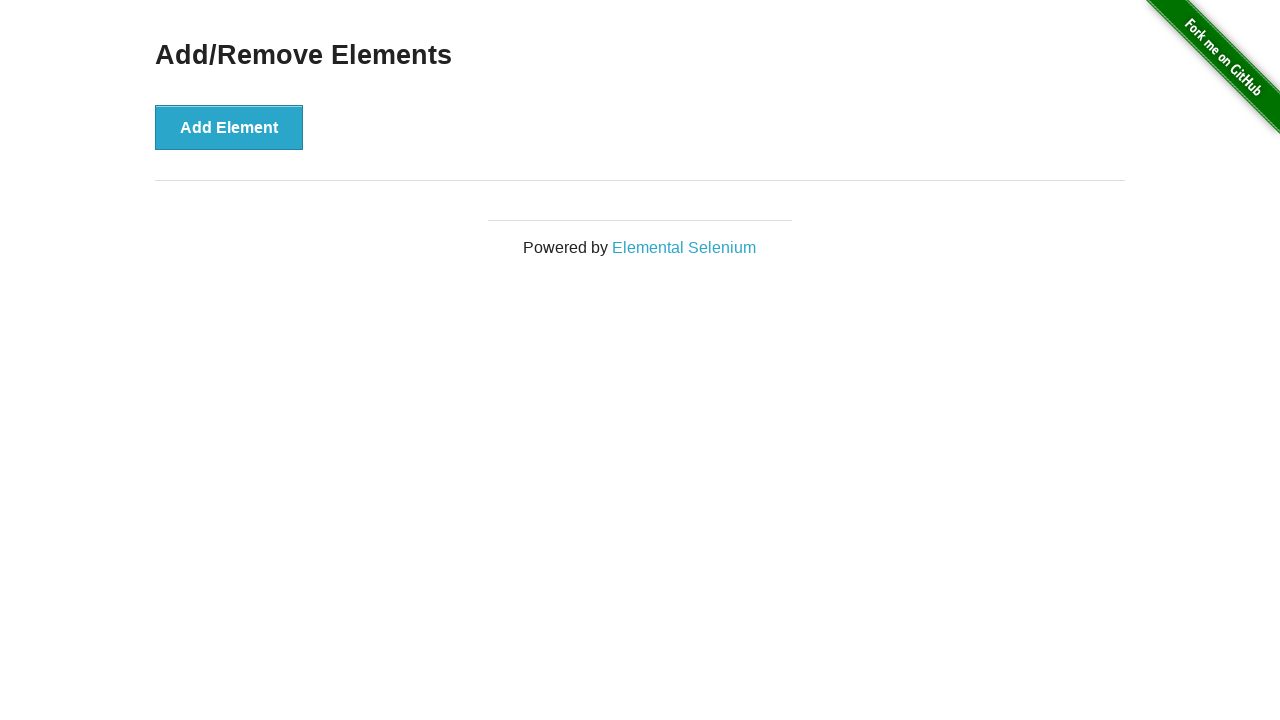

Waited 500ms after removing element
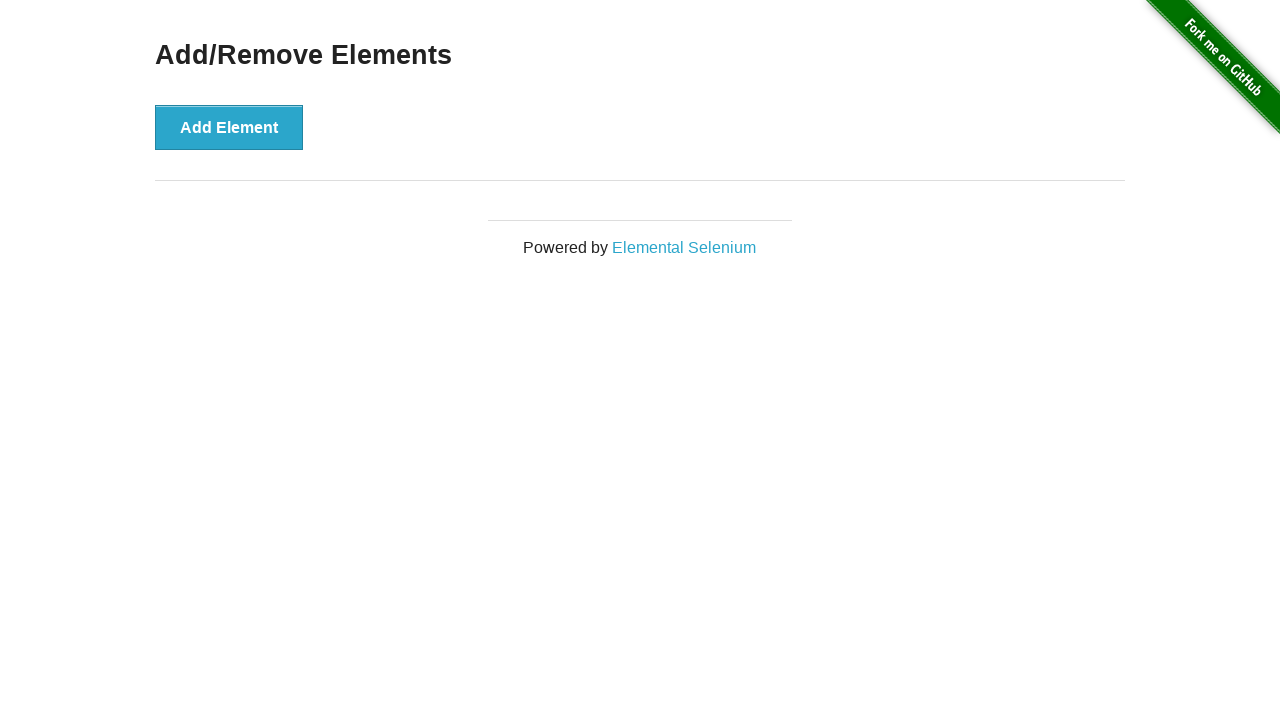

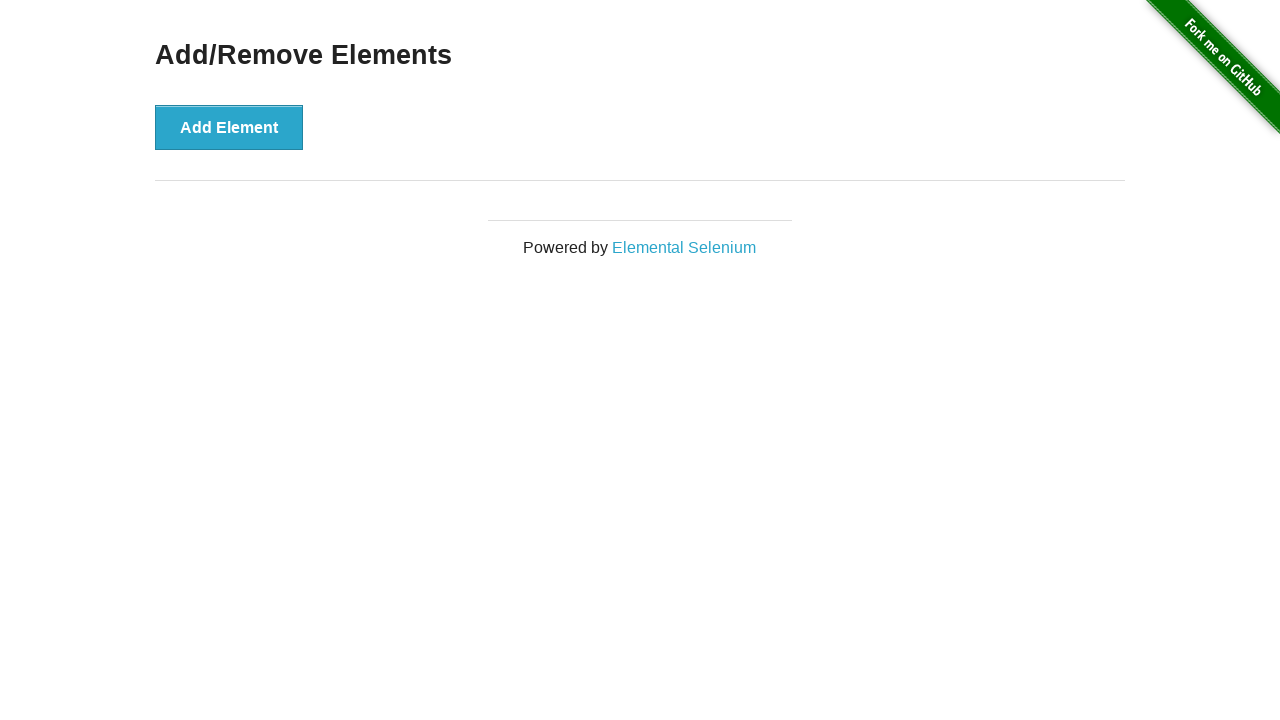